Tests checkbox functionality by checking the BMW checkbox from a group of car options

Starting URL: https://www.letskodeit.com/practice

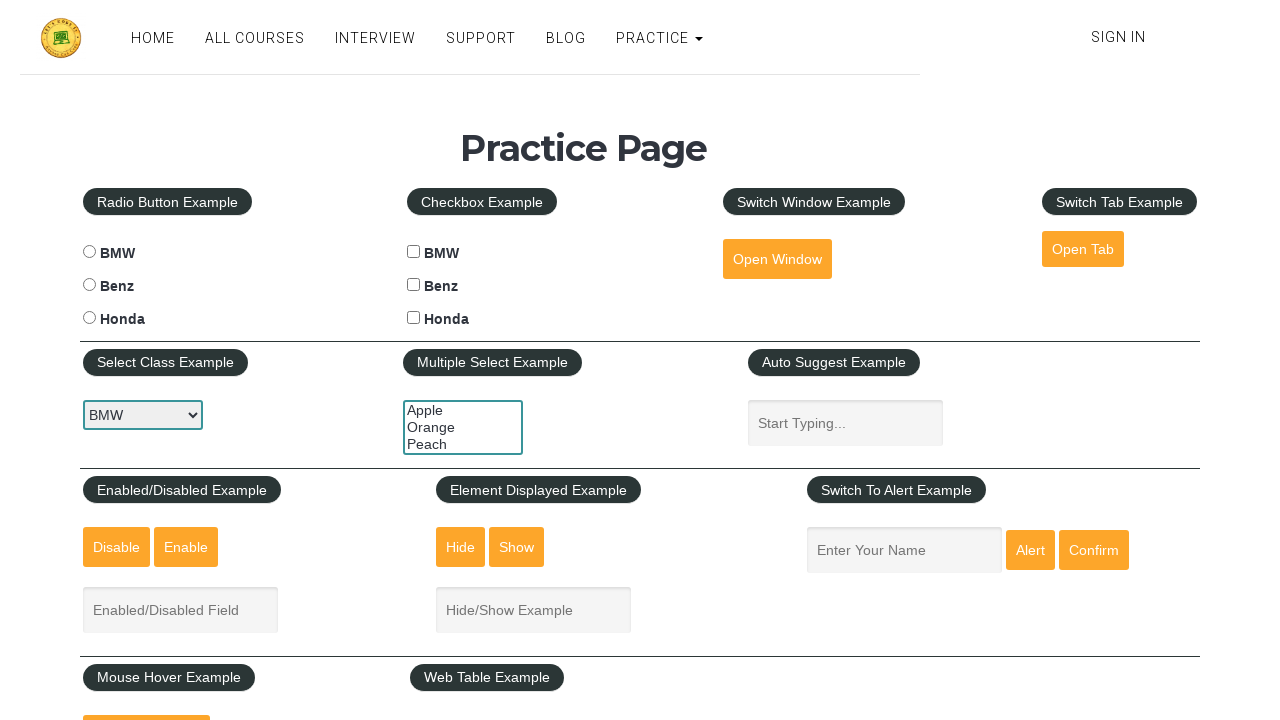

Waited for checkbox section to load
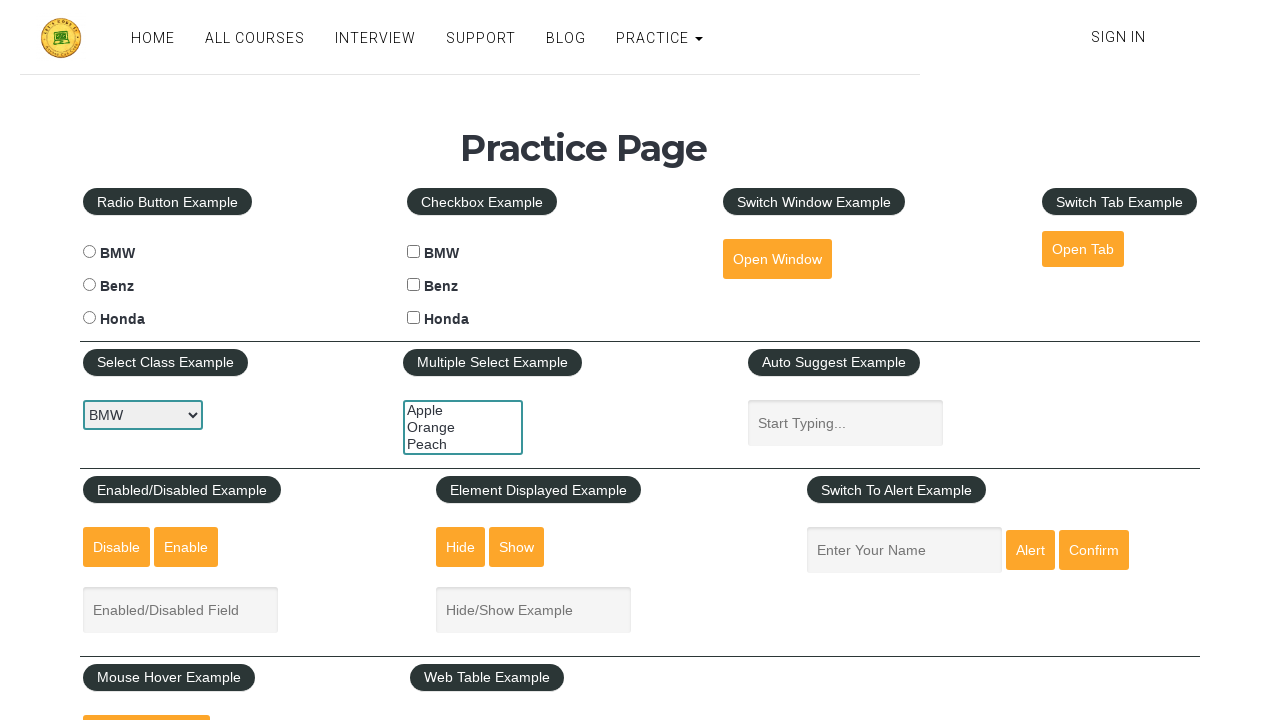

Clicked BMW checkbox at (414, 252) on input[value='bmw'][type='checkbox']
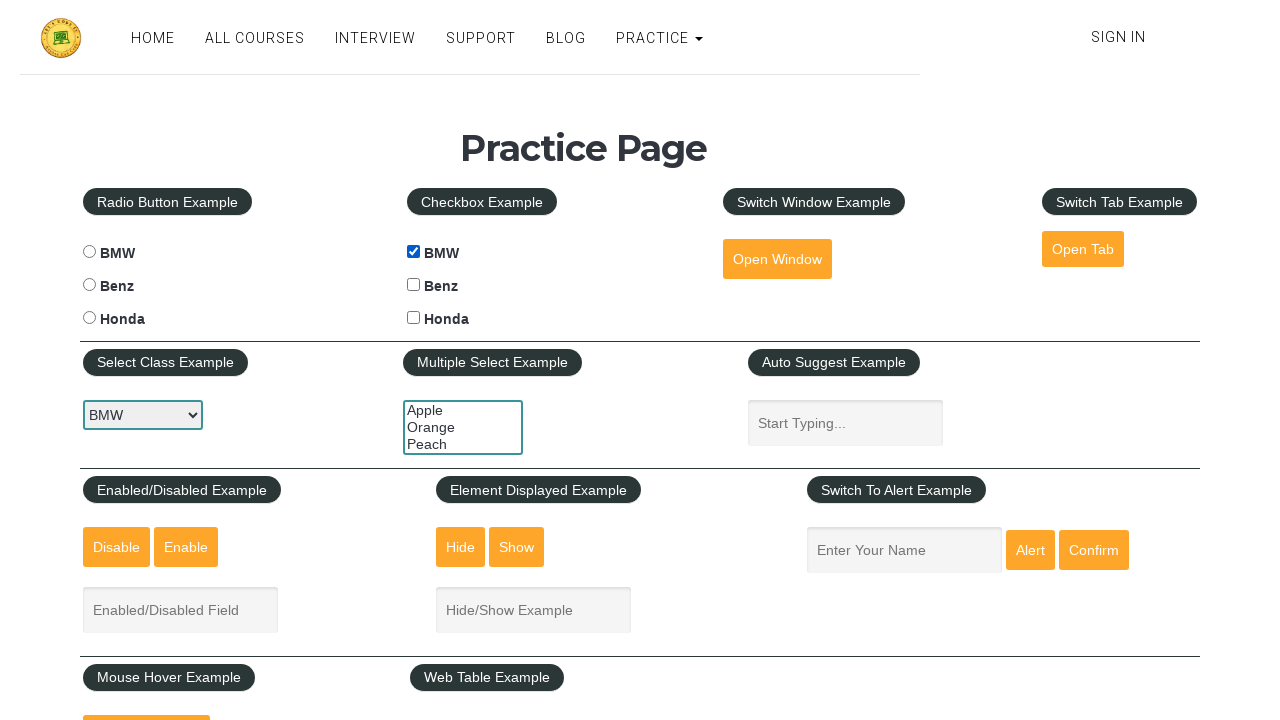

Verified BMW checkbox is checked
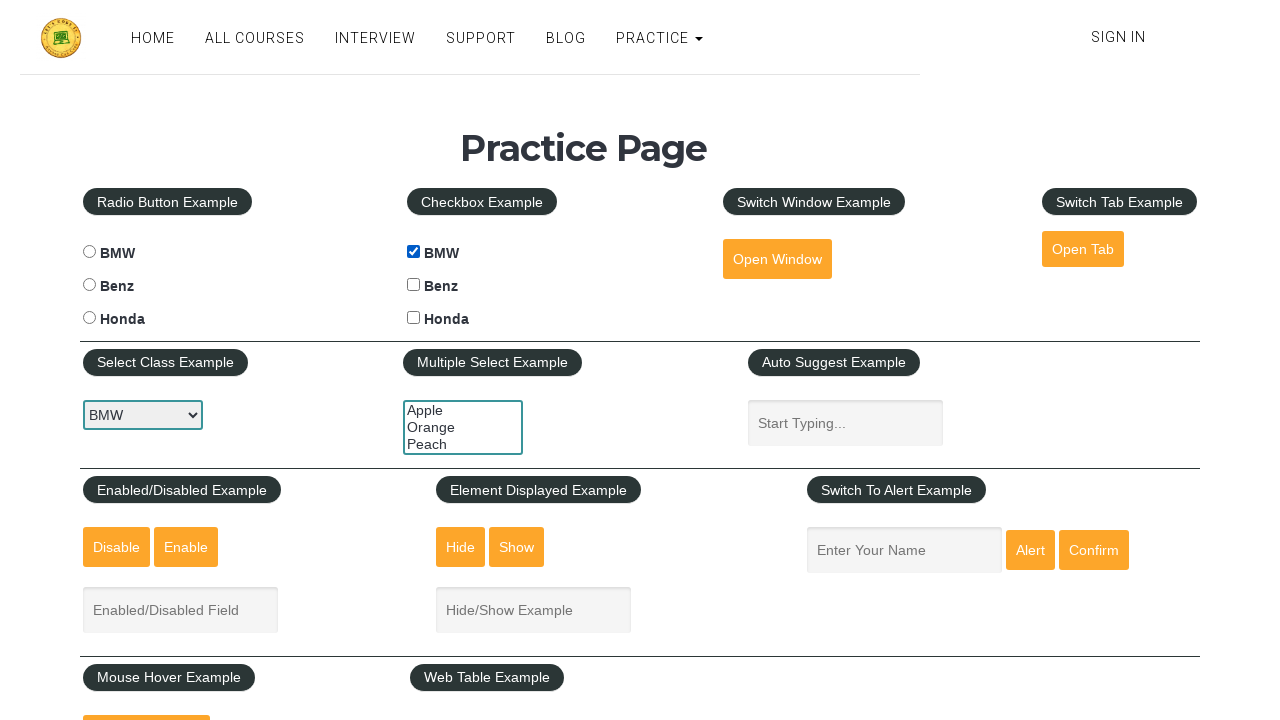

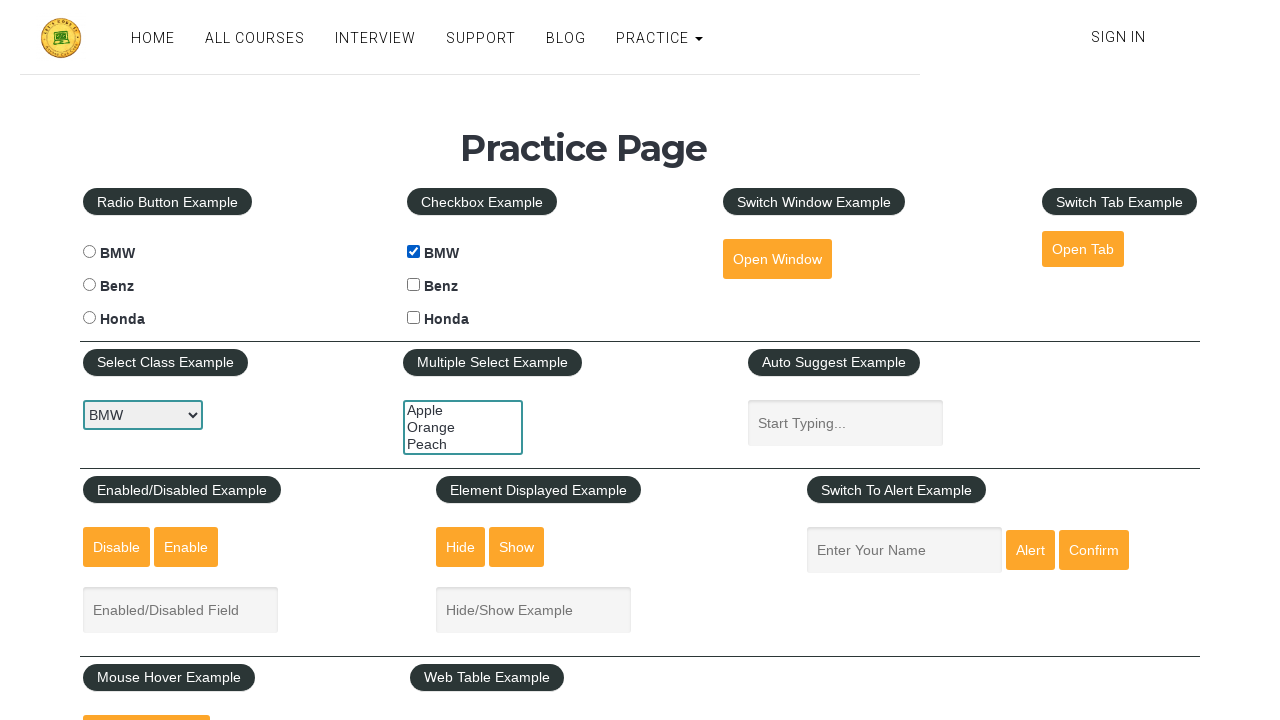